Tests chained locator navigation by clicking a Company menu item in a navbar.

Starting URL: https://zimaev.github.io/navbar/

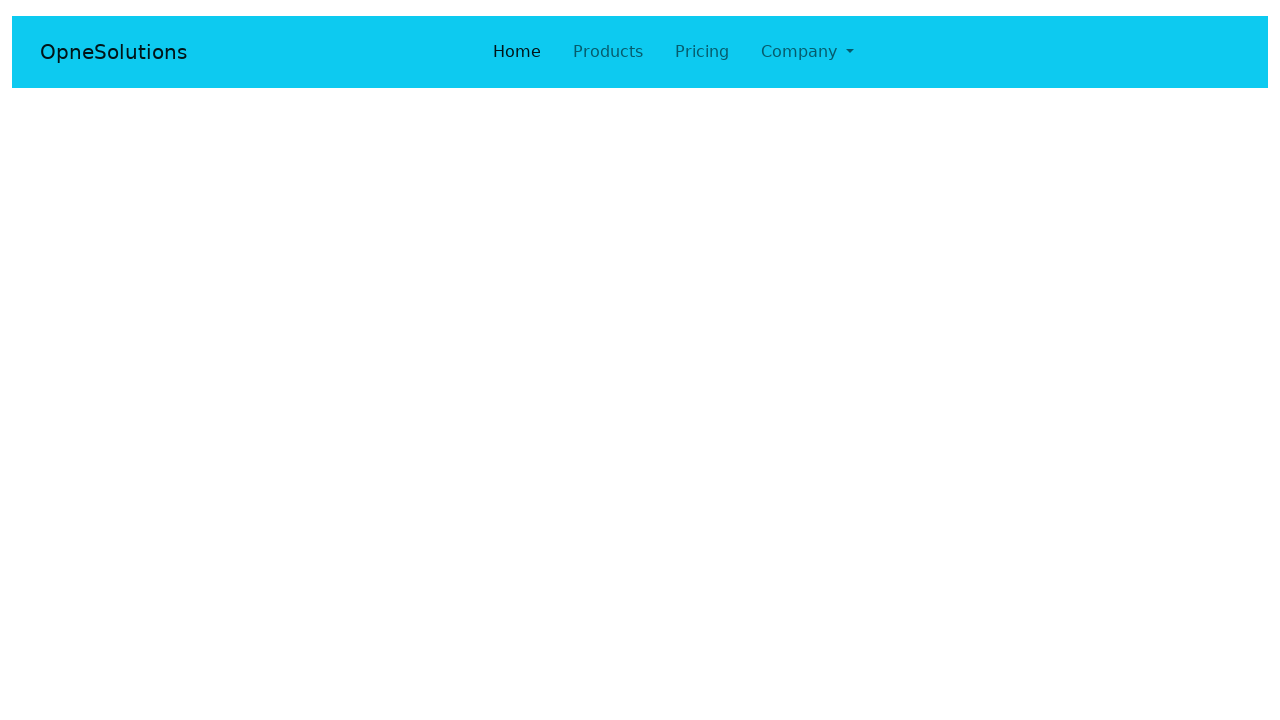

Navigated to navbar test page
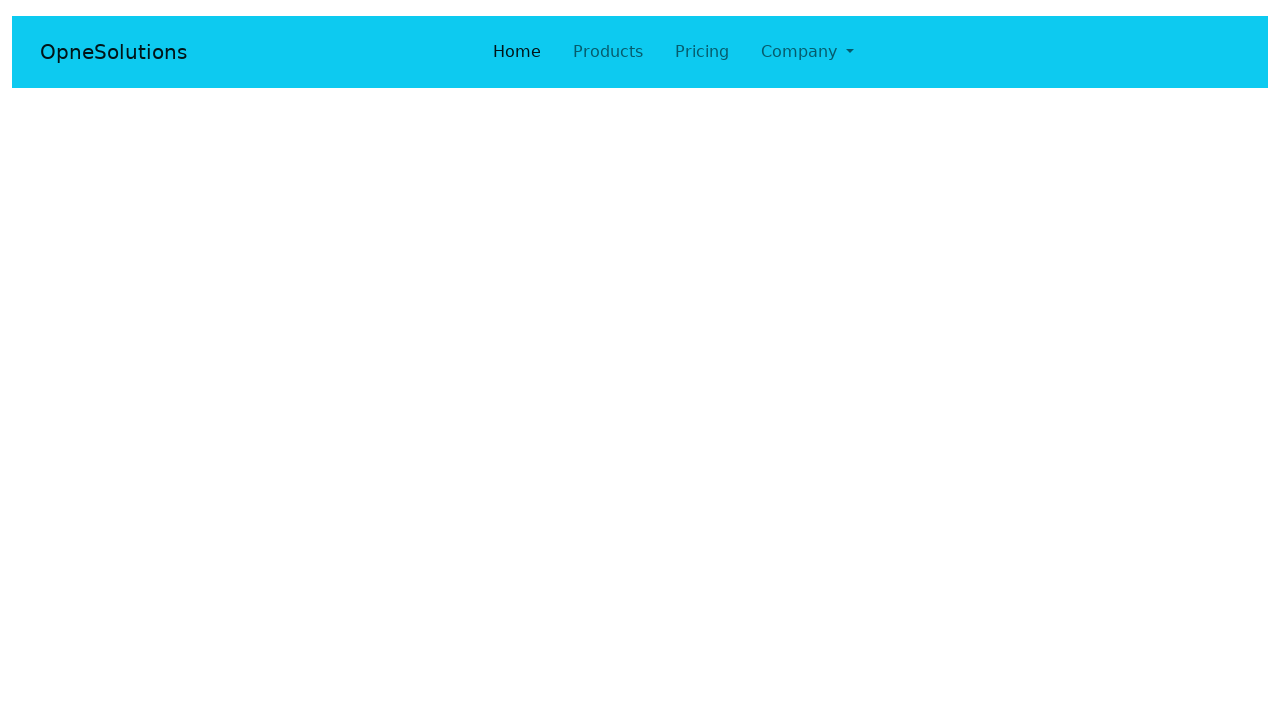

Clicked Company menu item in navbar at (807, 52) on #navbarNavDropdown >> li:has-text('Company')
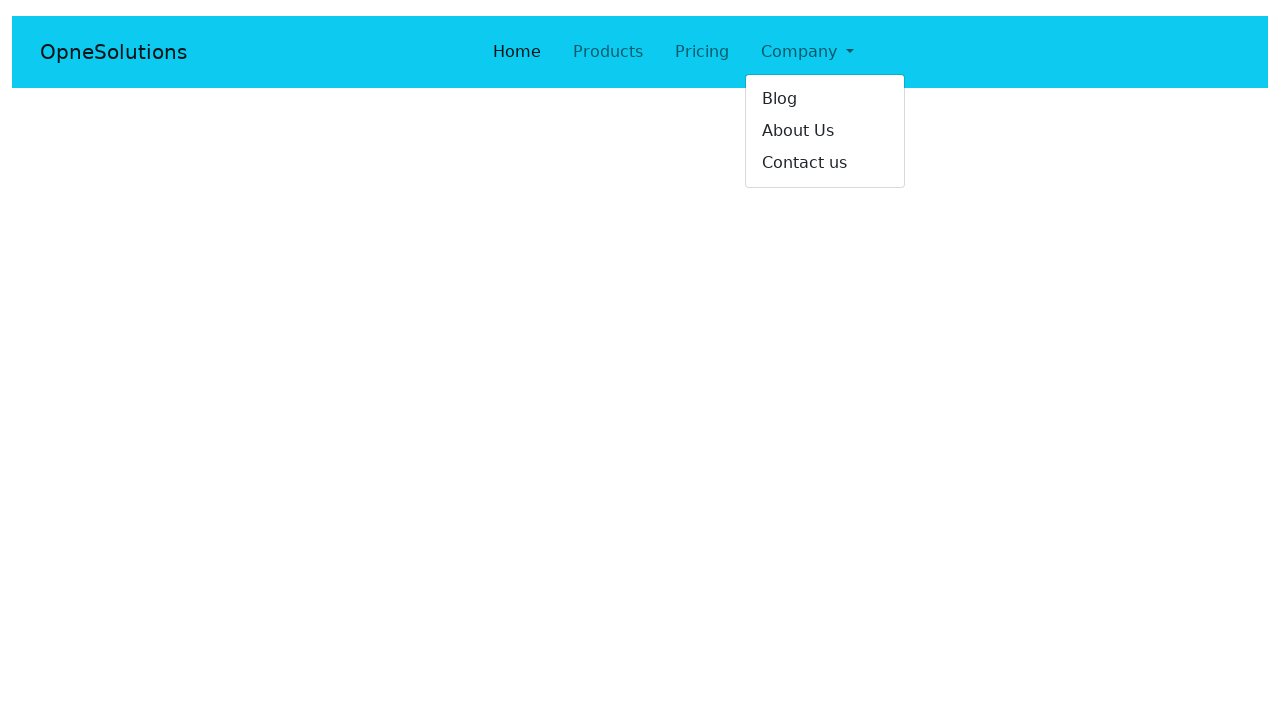

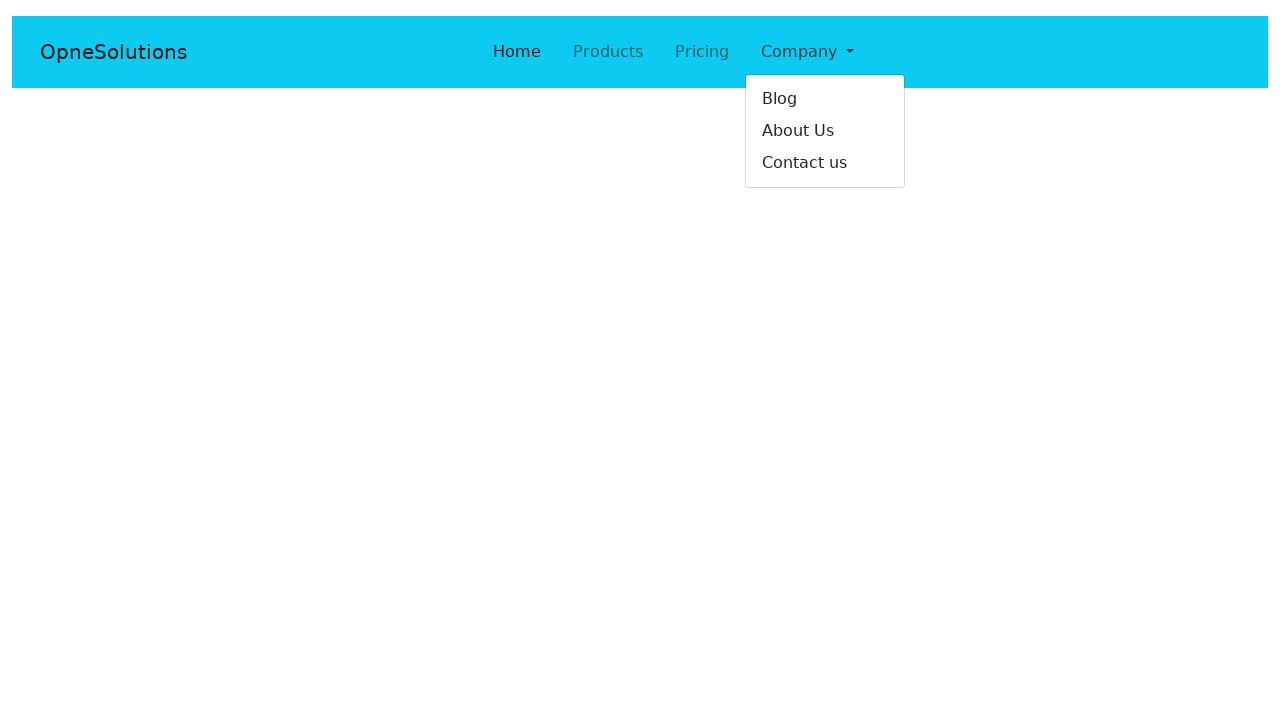